Tests the guest name input field on a reservation app by entering various Japanese usernames and verifying the input values are correctly stored in the field.

Starting URL: http://example.selenium.jp/reserveApp

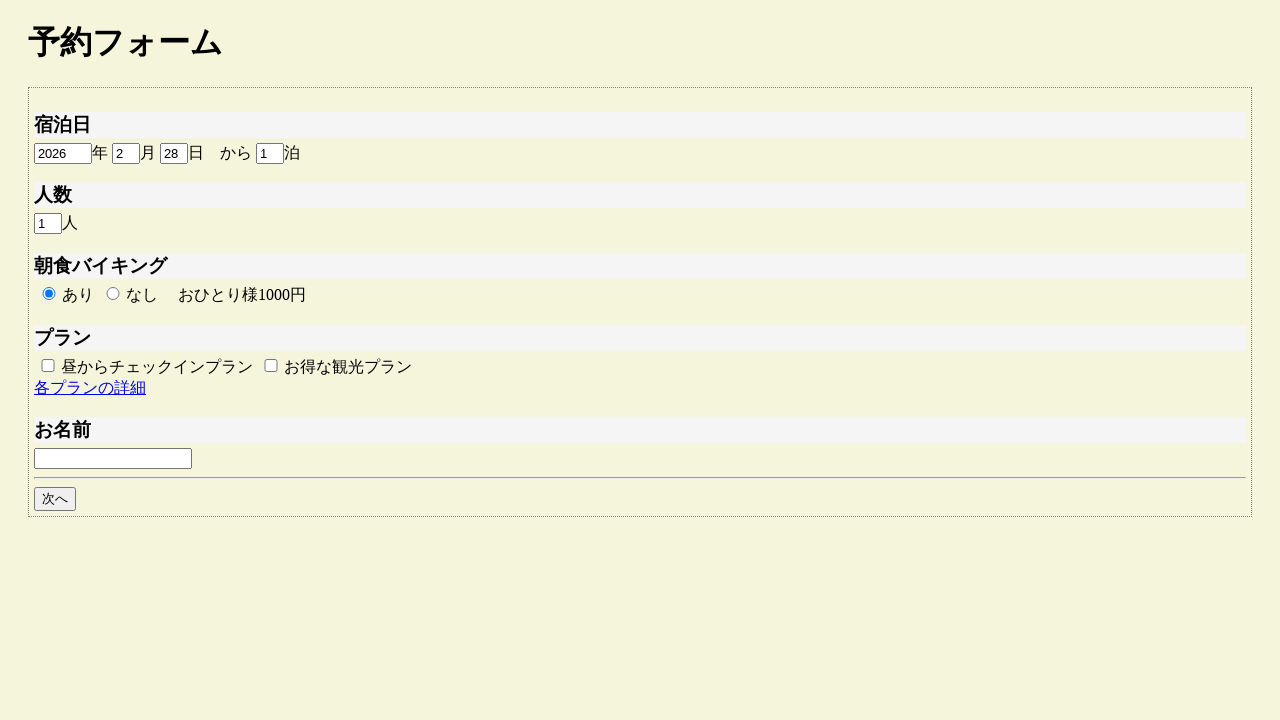

Cleared guest name input field for test case TestNo1 on #guestname
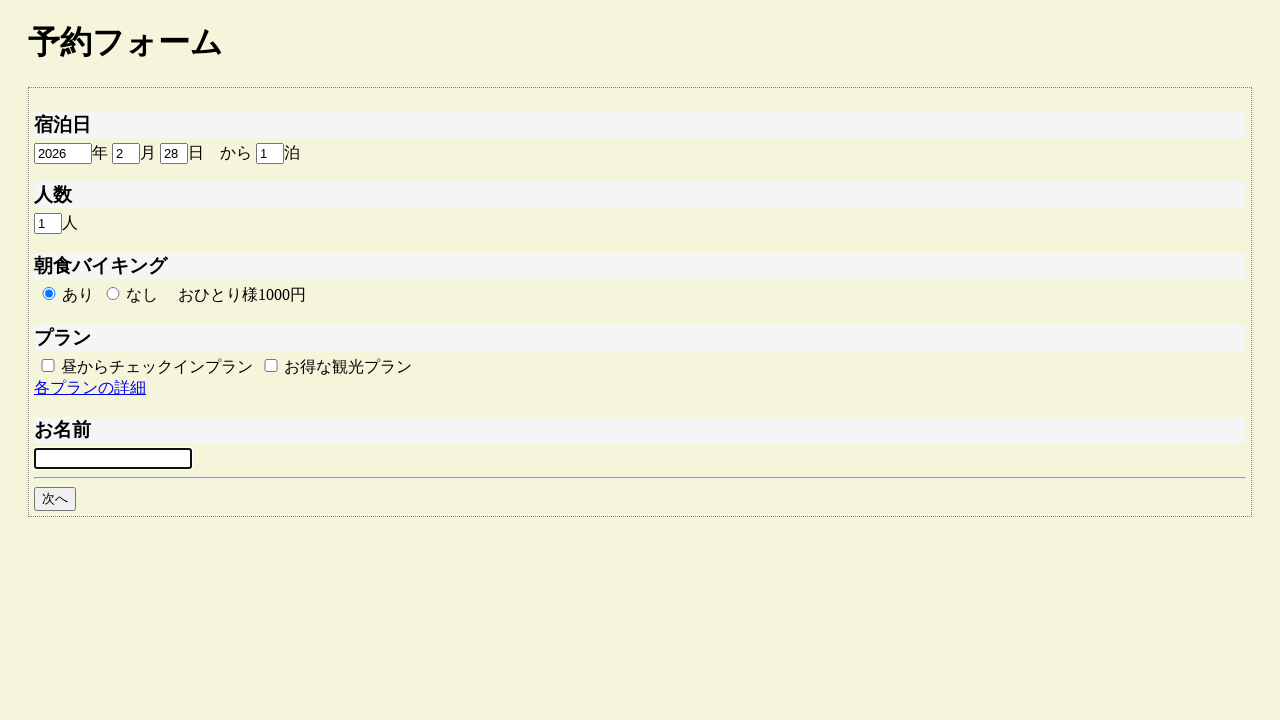

Entered guest name 'サンプルユーザ' in input field on #guestname
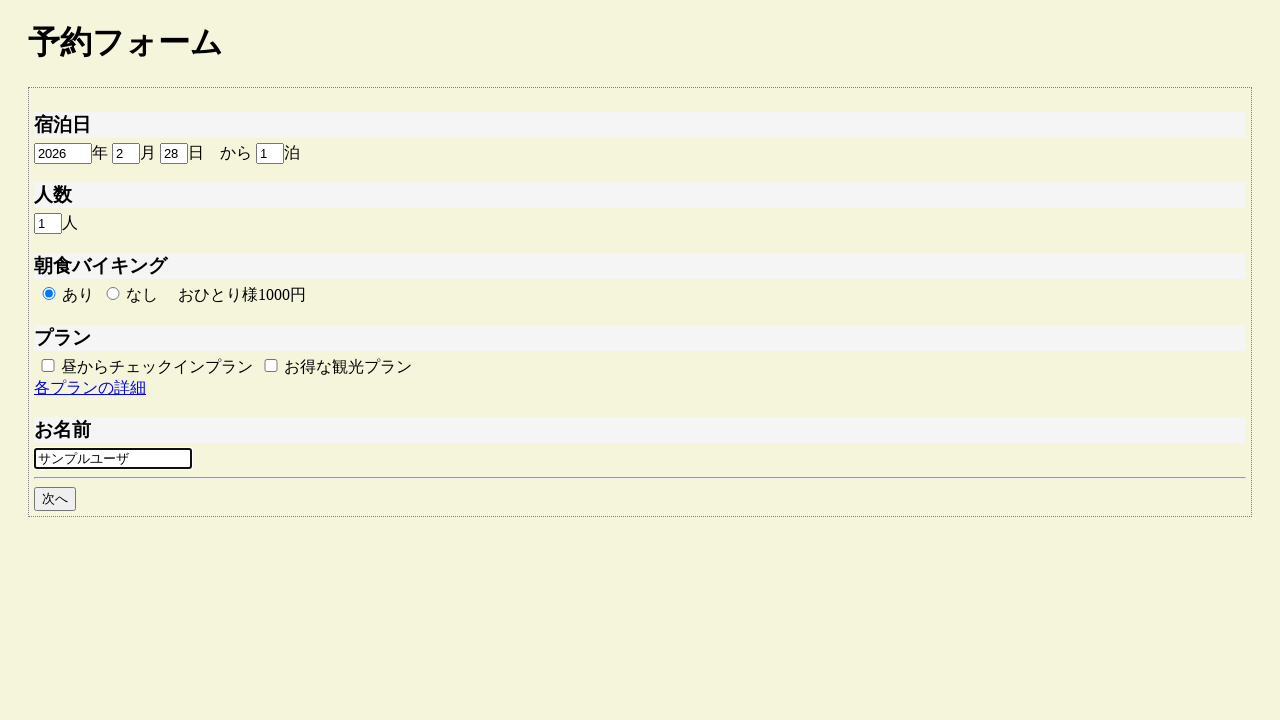

Retrieved input value from guest name field: 'サンプルユーザ'
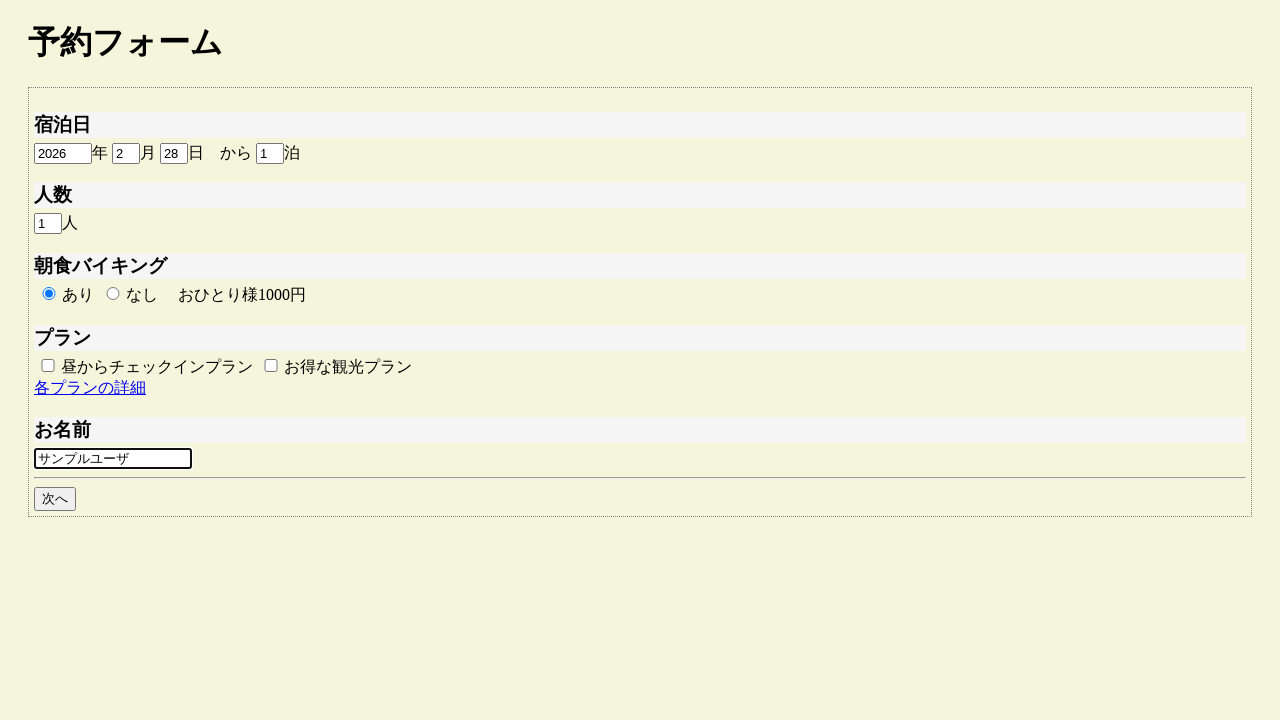

Assertion passed: input value 'サンプルユーザ' matches expected value 'サンプルユーザ'
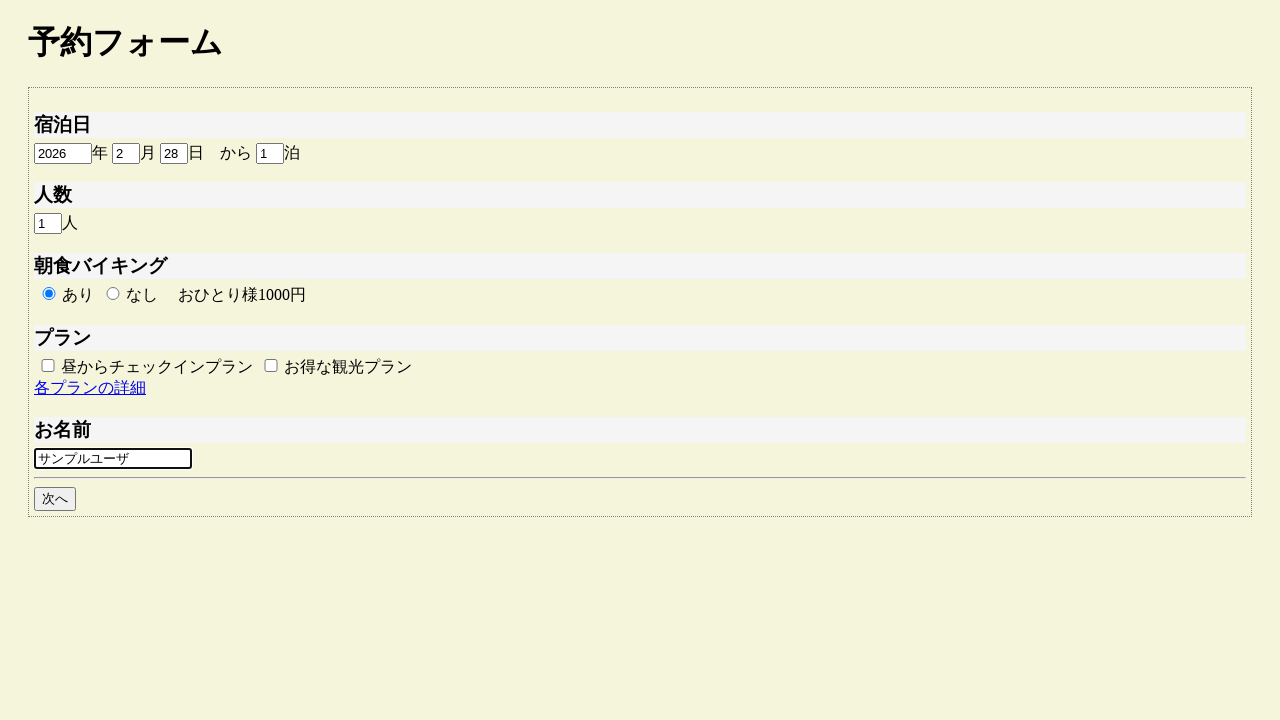

Navigated back to reservation app for next test case
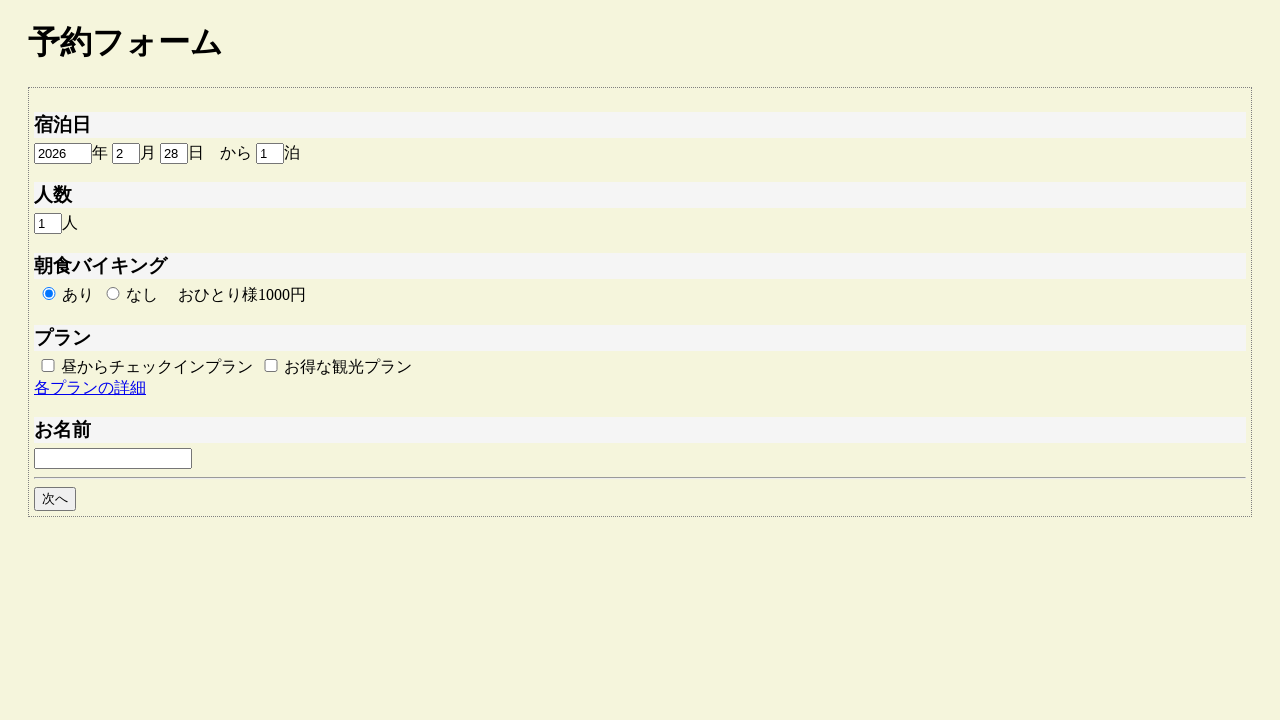

Cleared guest name input field for test case TestNo2 on #guestname
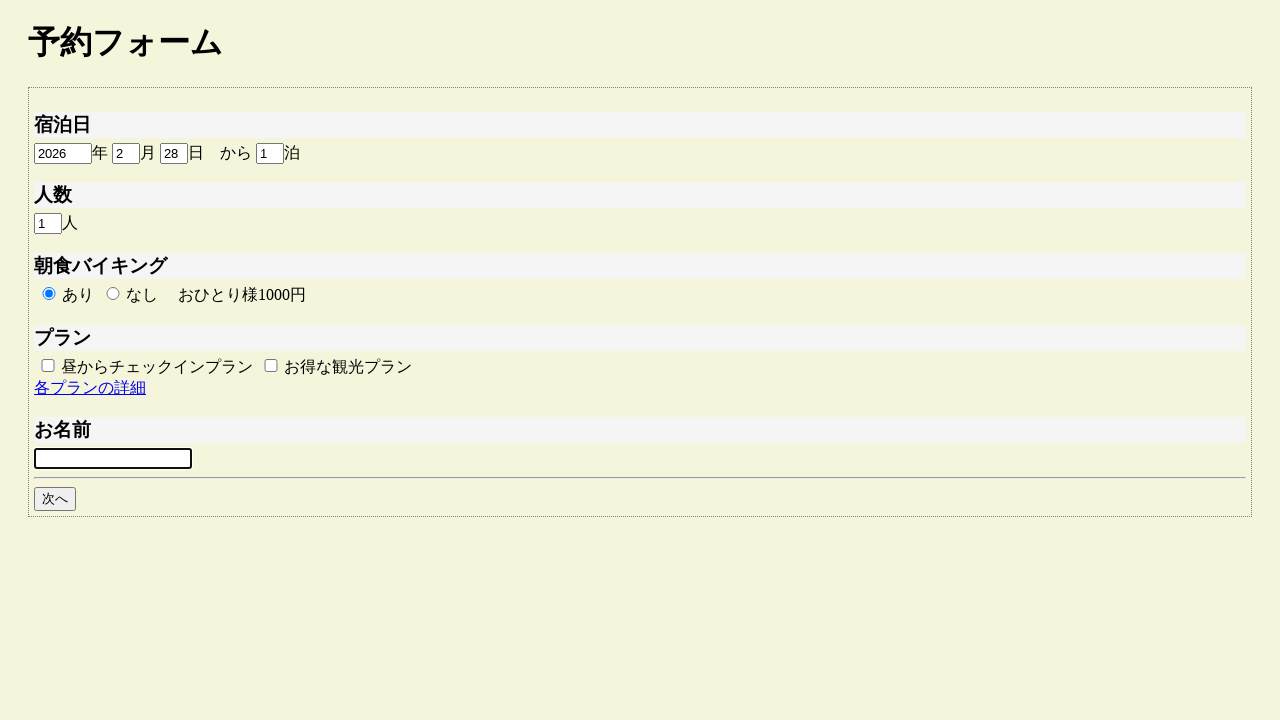

Entered guest name 'サンプルユーザA' in input field on #guestname
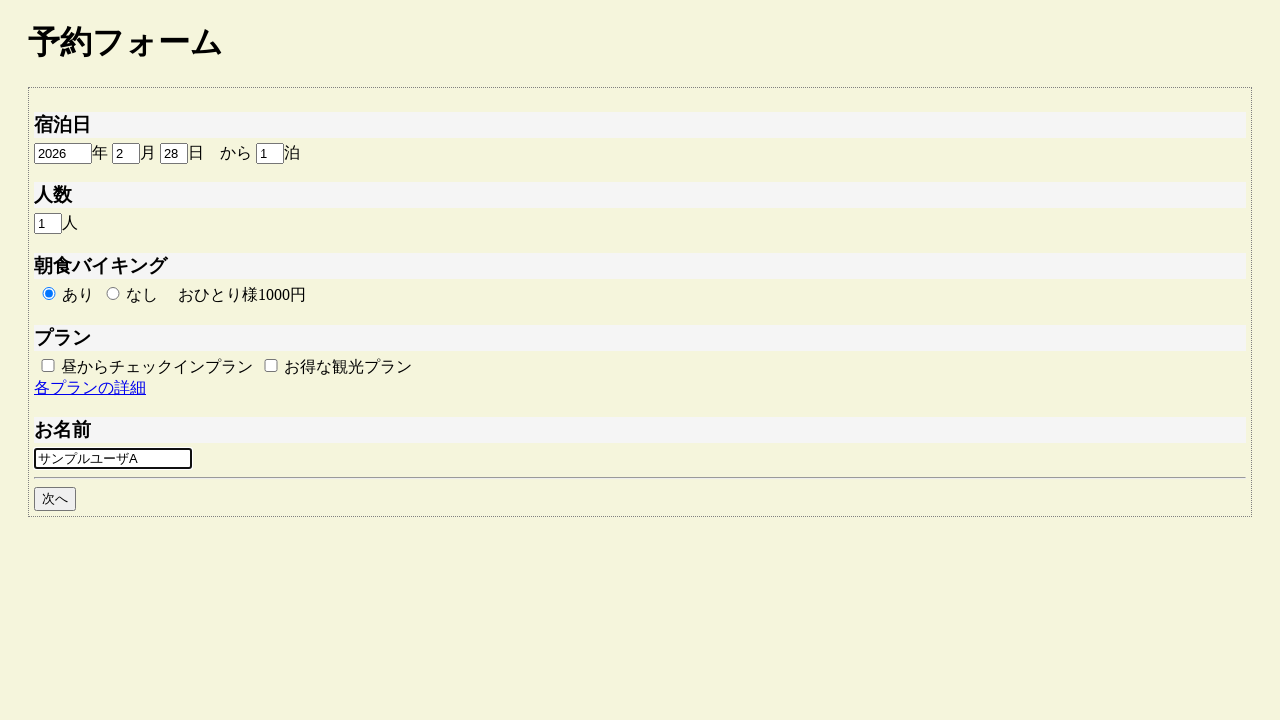

Retrieved input value from guest name field: 'サンプルユーザA'
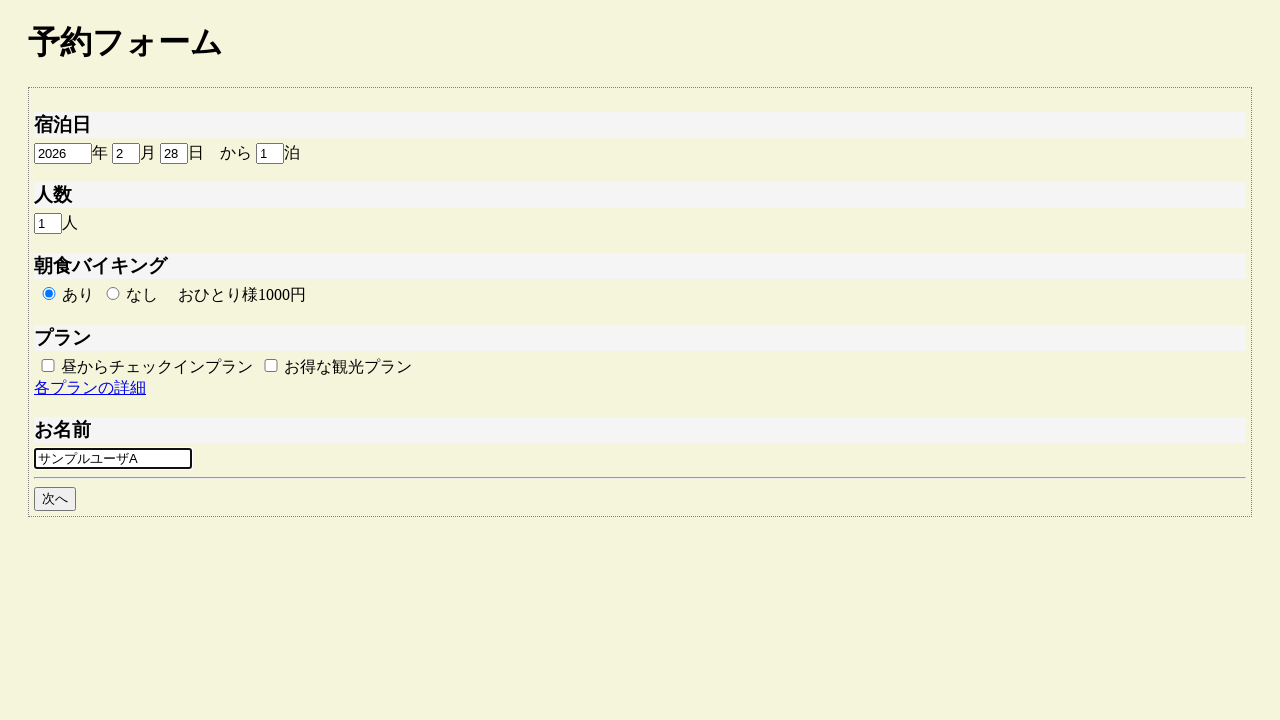

Assertion passed: input value 'サンプルユーザA' matches expected value 'サンプルユーザA'
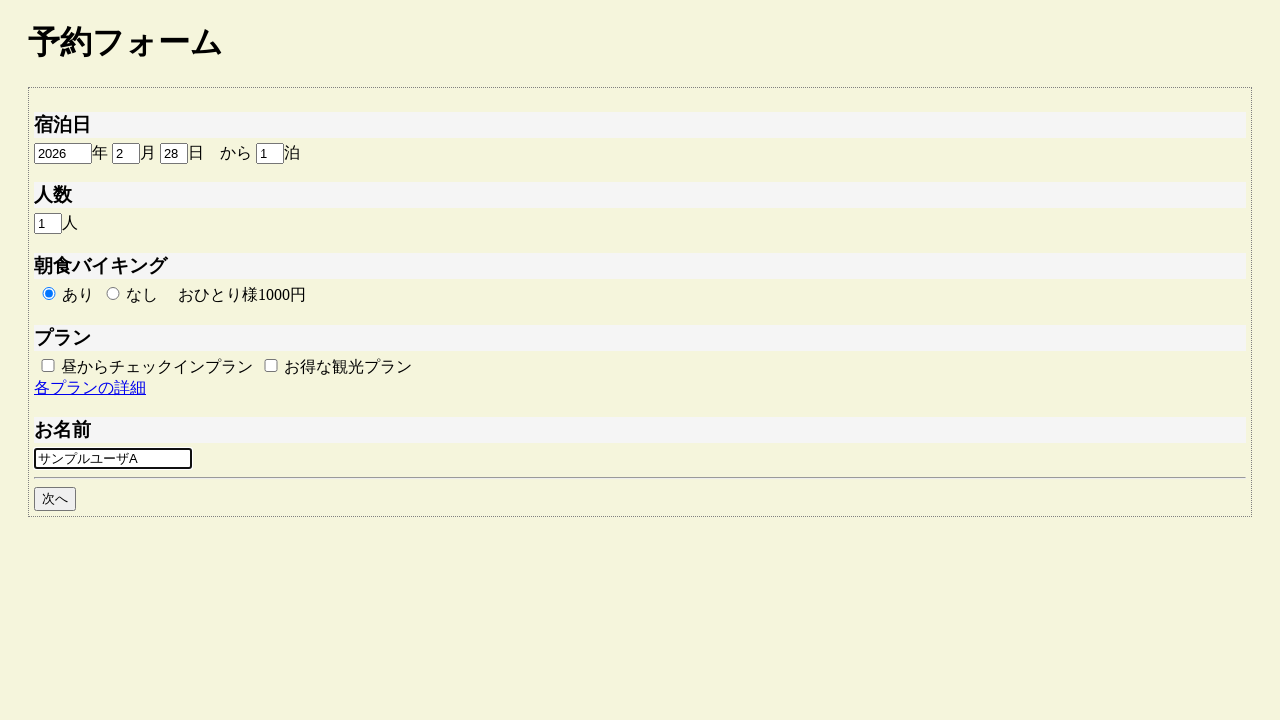

Navigated back to reservation app for next test case
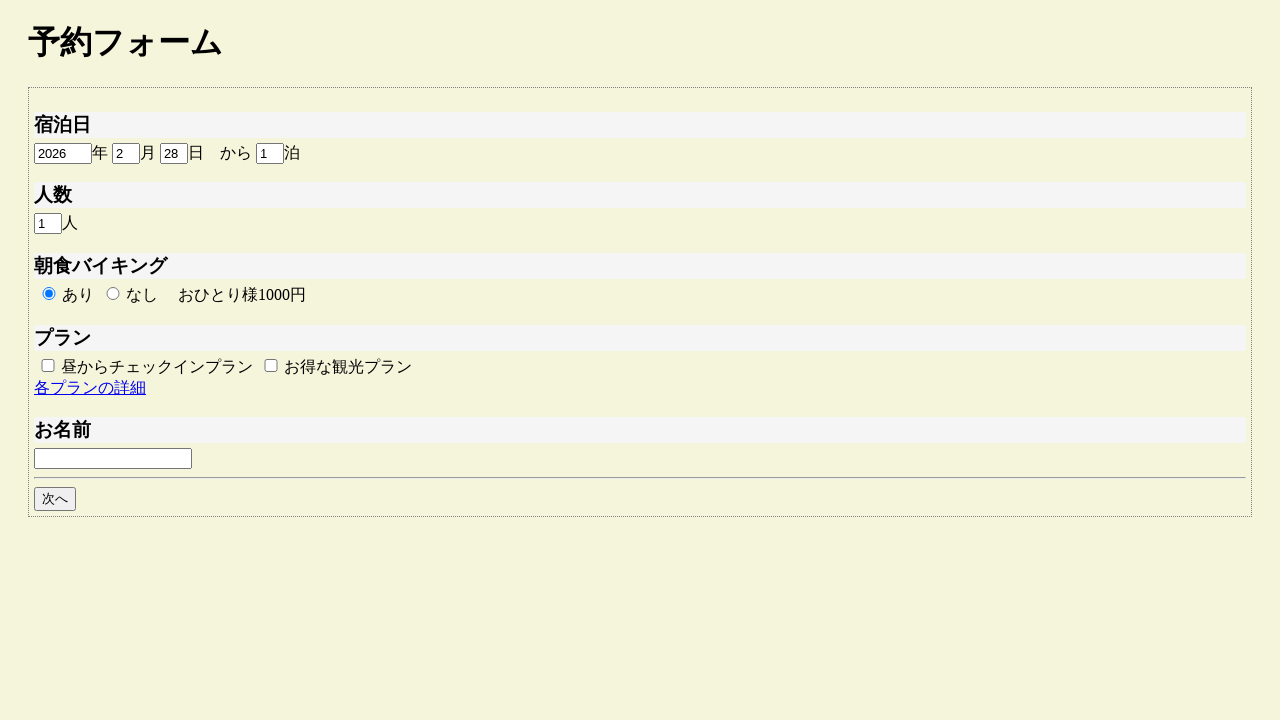

Cleared guest name input field for test case TestNo3 on #guestname
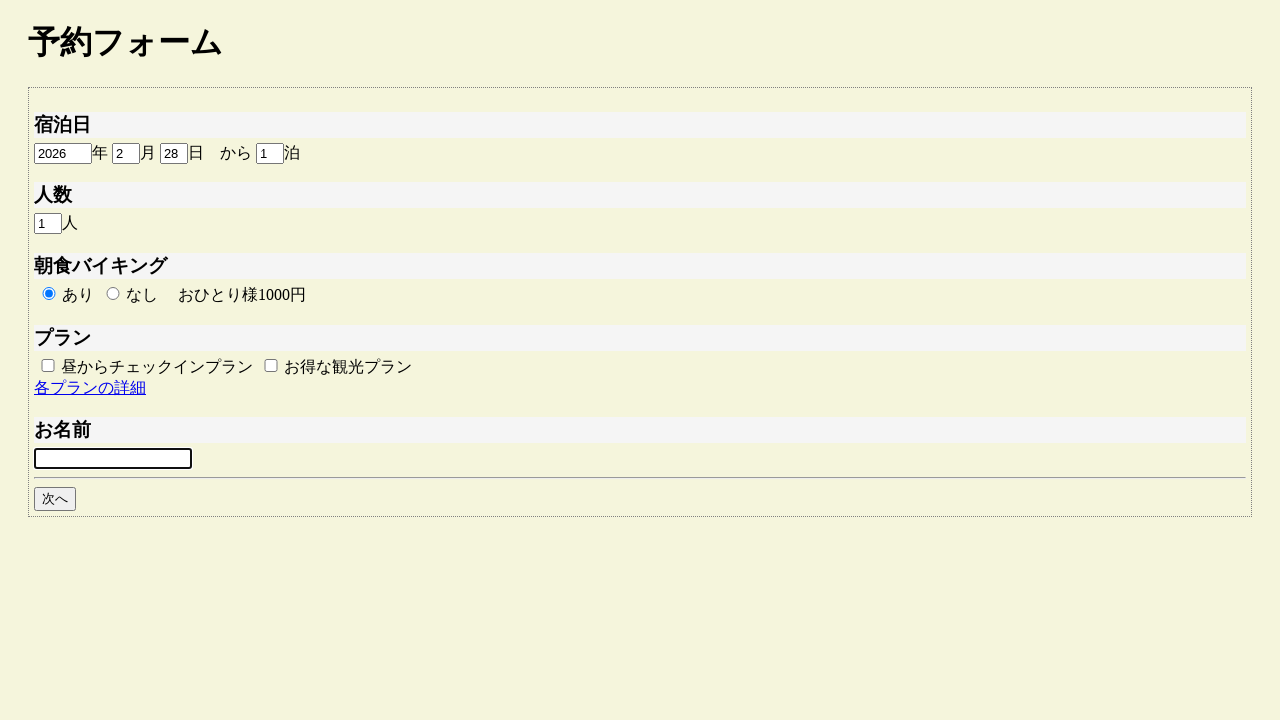

Entered guest name 'サンプルユーザB' in input field on #guestname
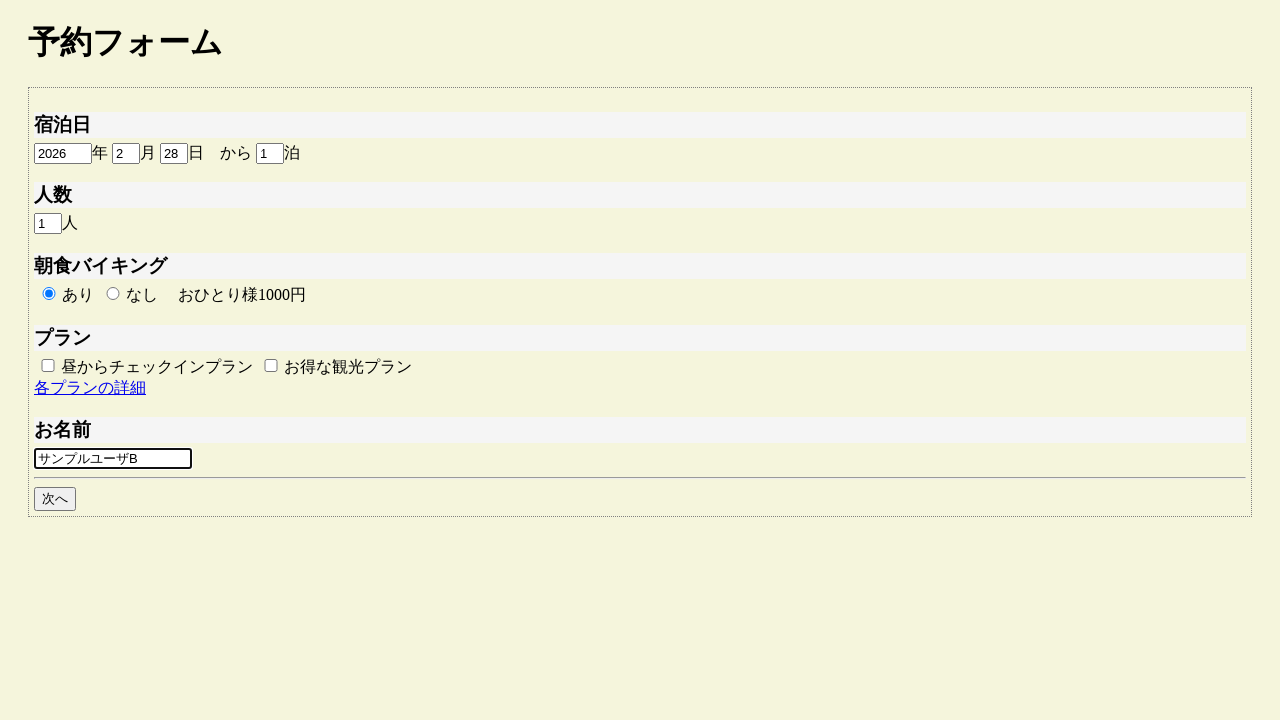

Retrieved input value from guest name field: 'サンプルユーザB'
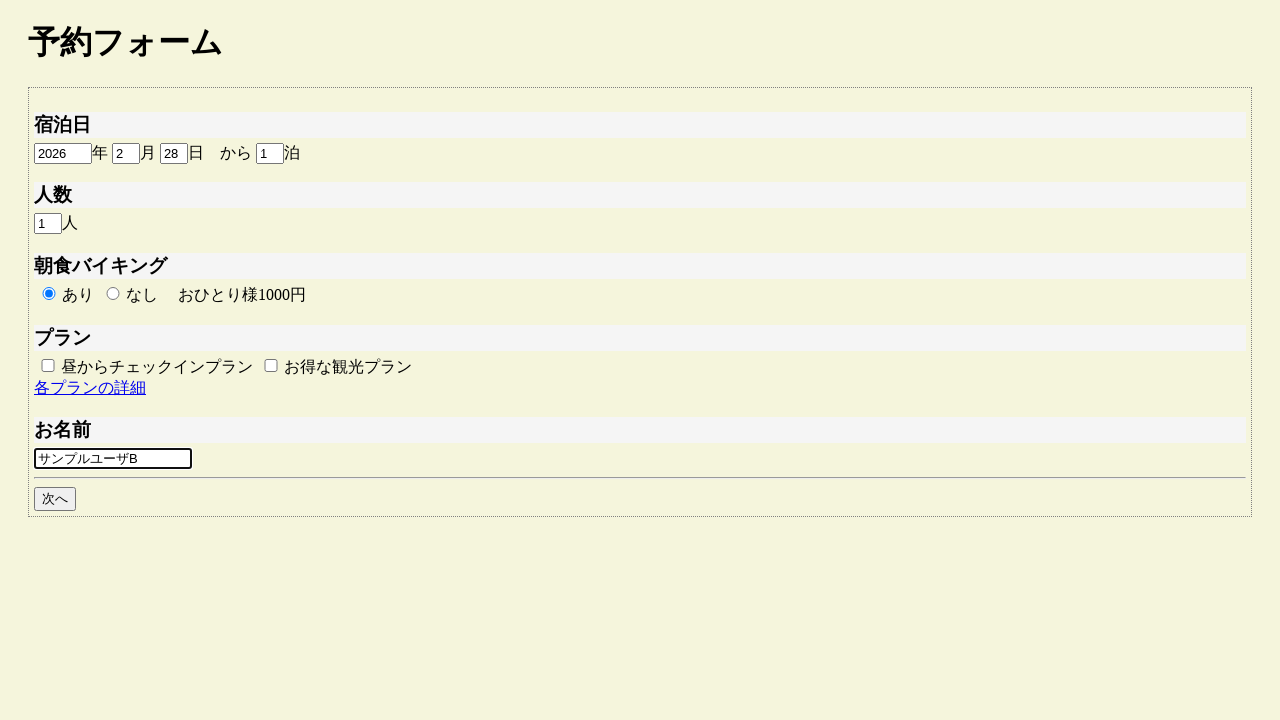

Assertion passed: input value 'サンプルユーザB' matches expected value 'サンプルユーザB'
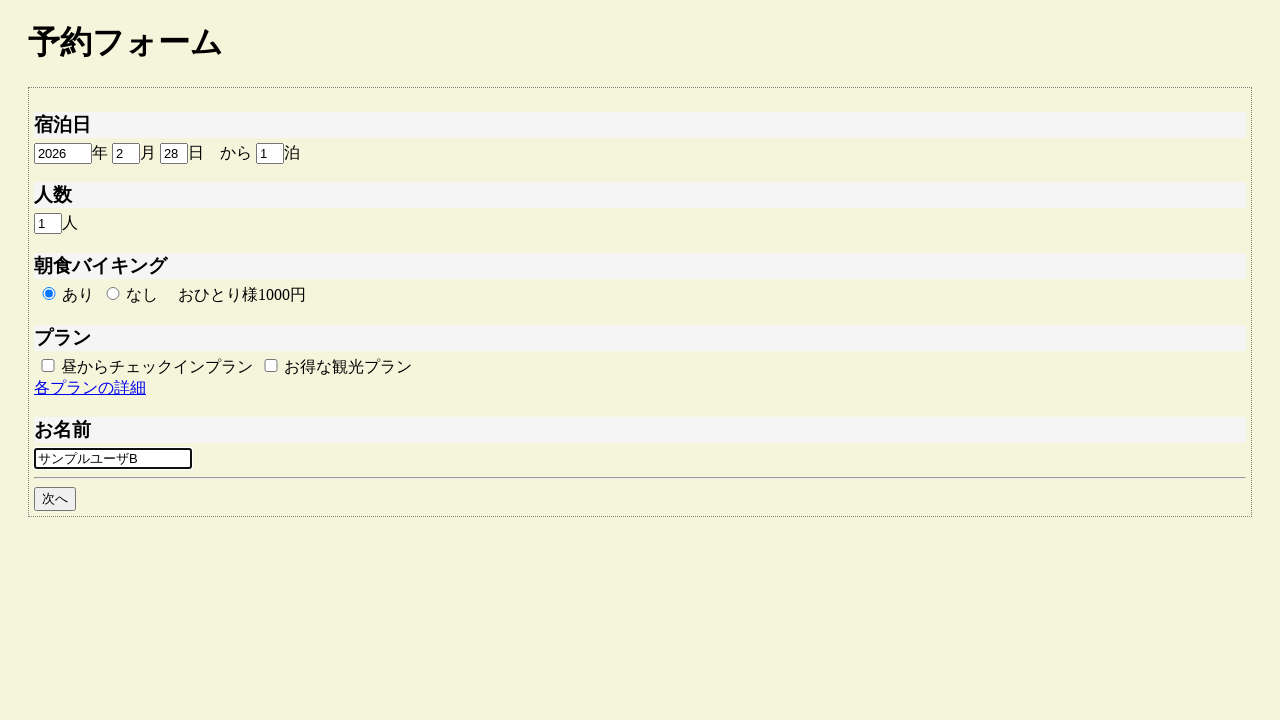

Navigated back to reservation app for next test case
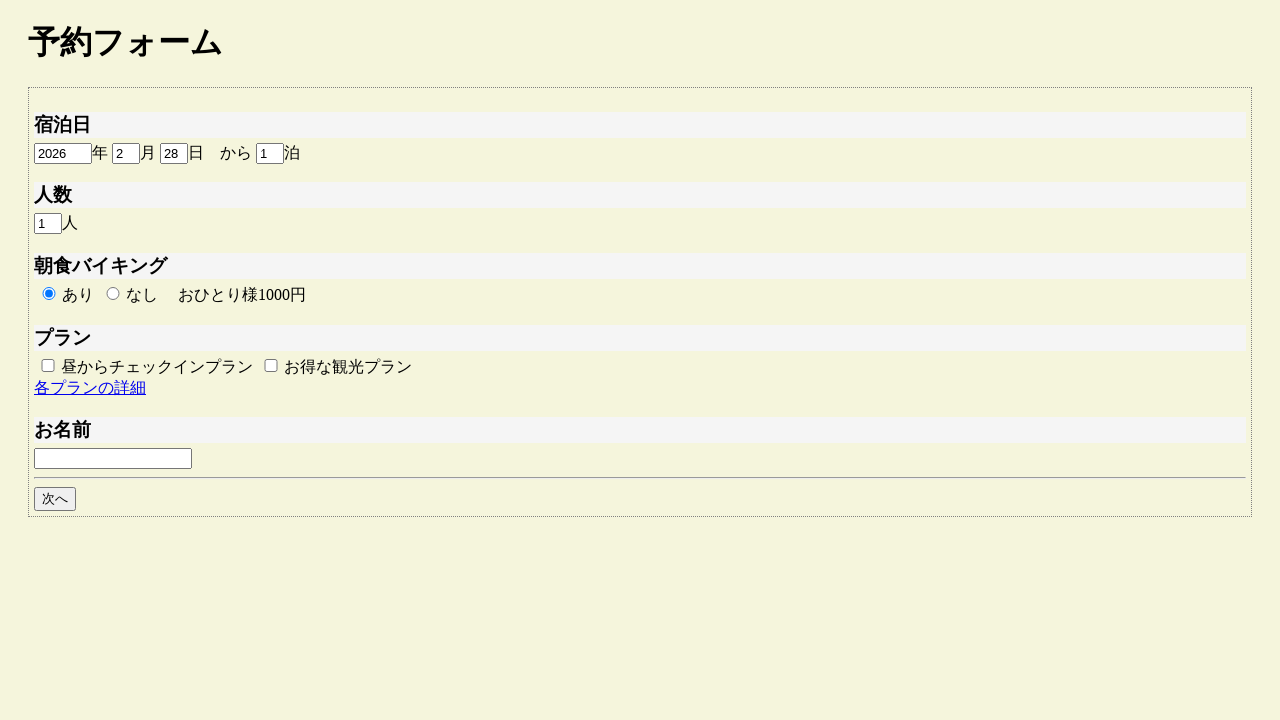

Cleared guest name input field for test case TestNo4 on #guestname
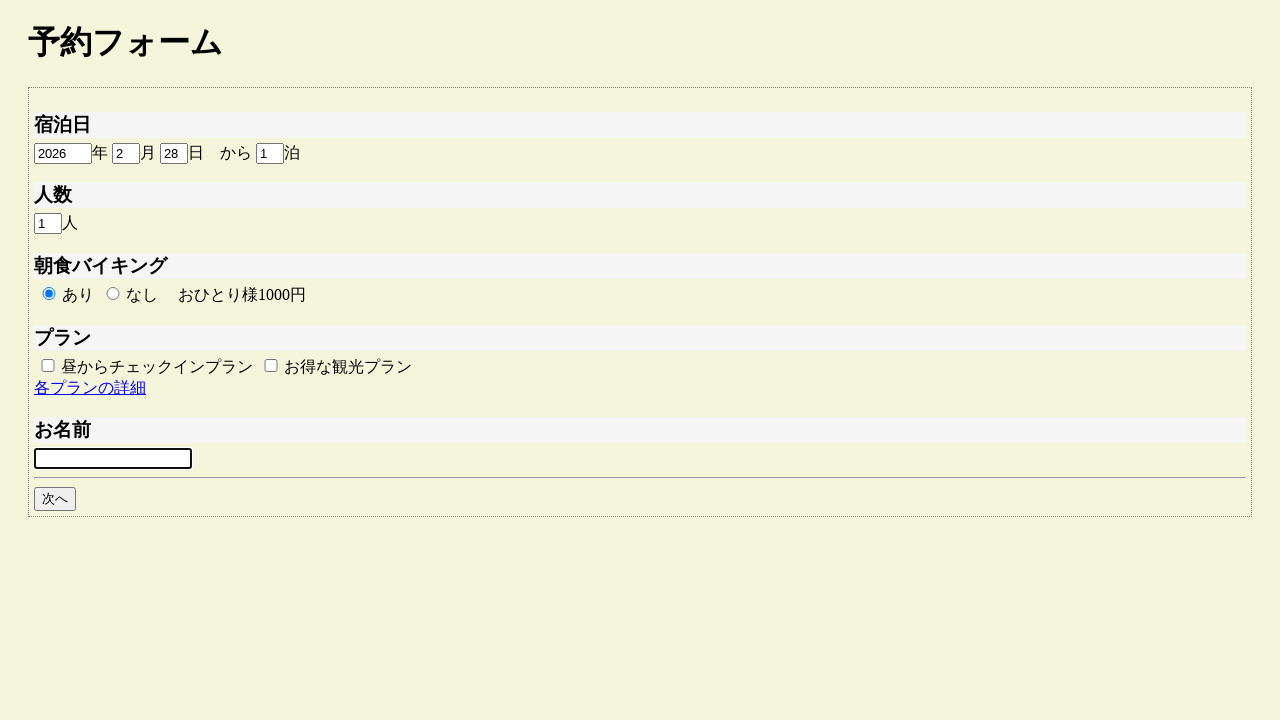

Entered guest name 'サンプルユーザC' in input field on #guestname
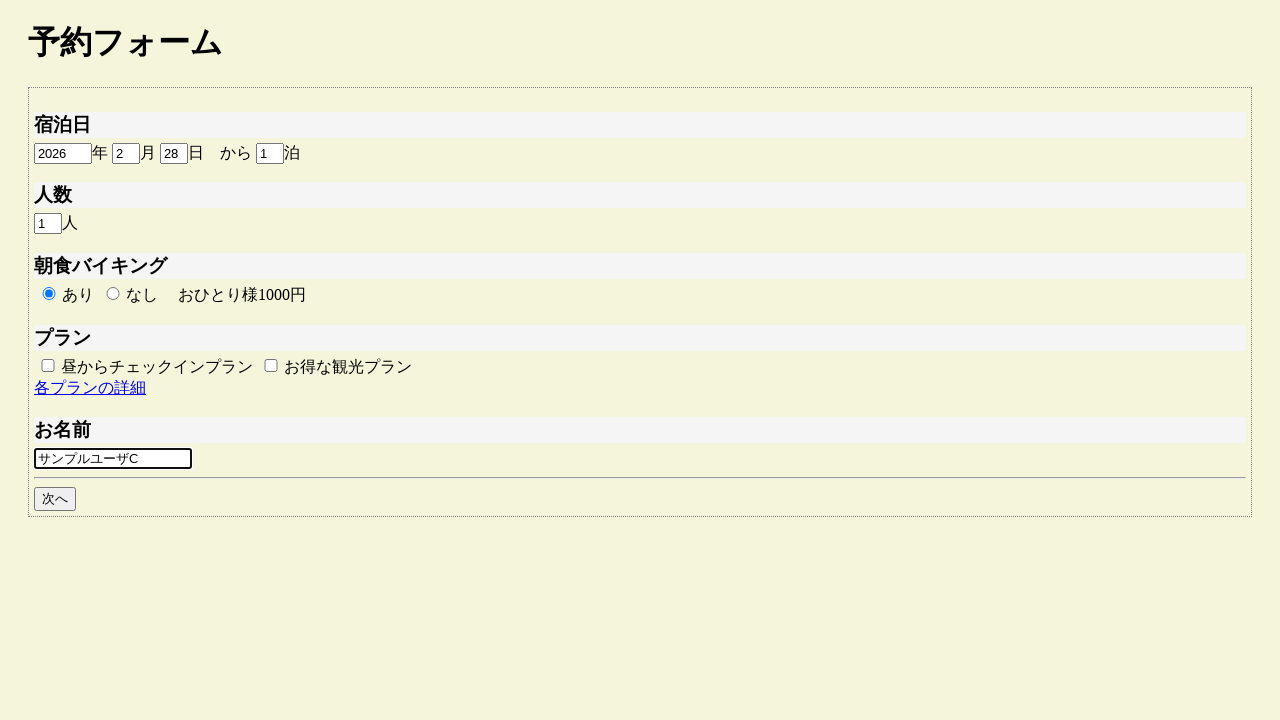

Retrieved input value from guest name field: 'サンプルユーザC'
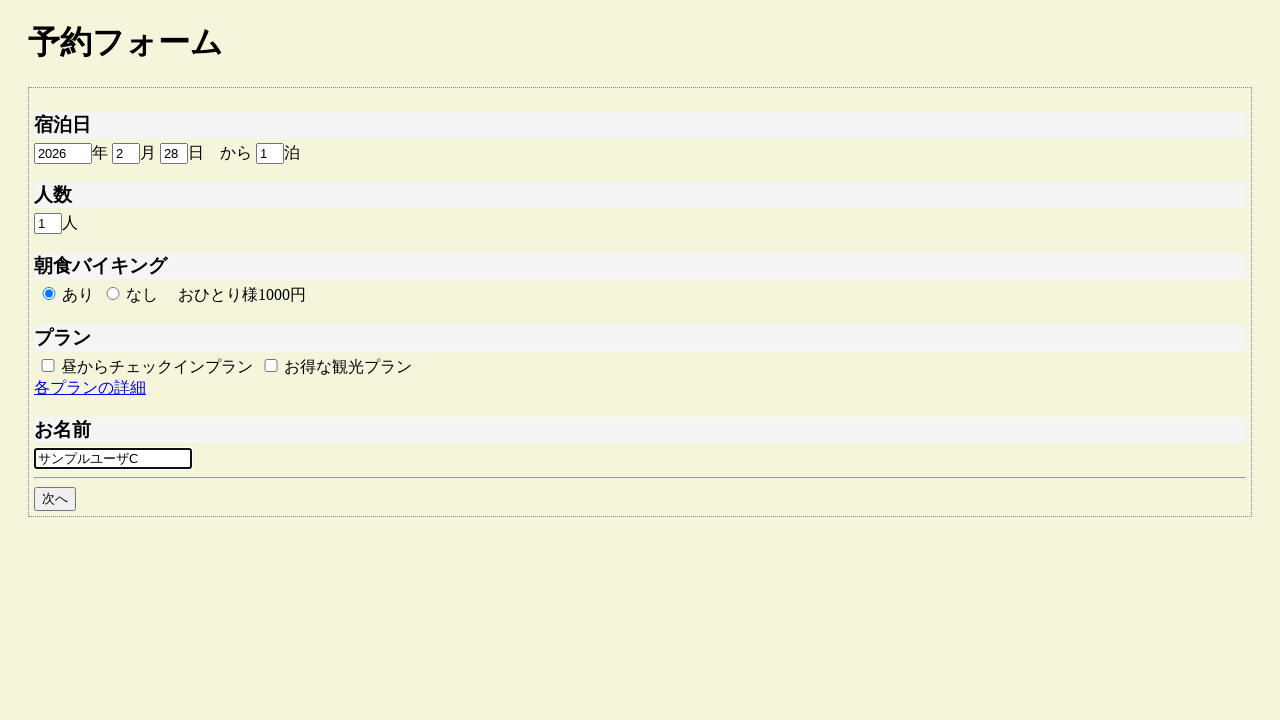

Assertion passed: input value 'サンプルユーザC' matches expected value 'サンプルユーザC'
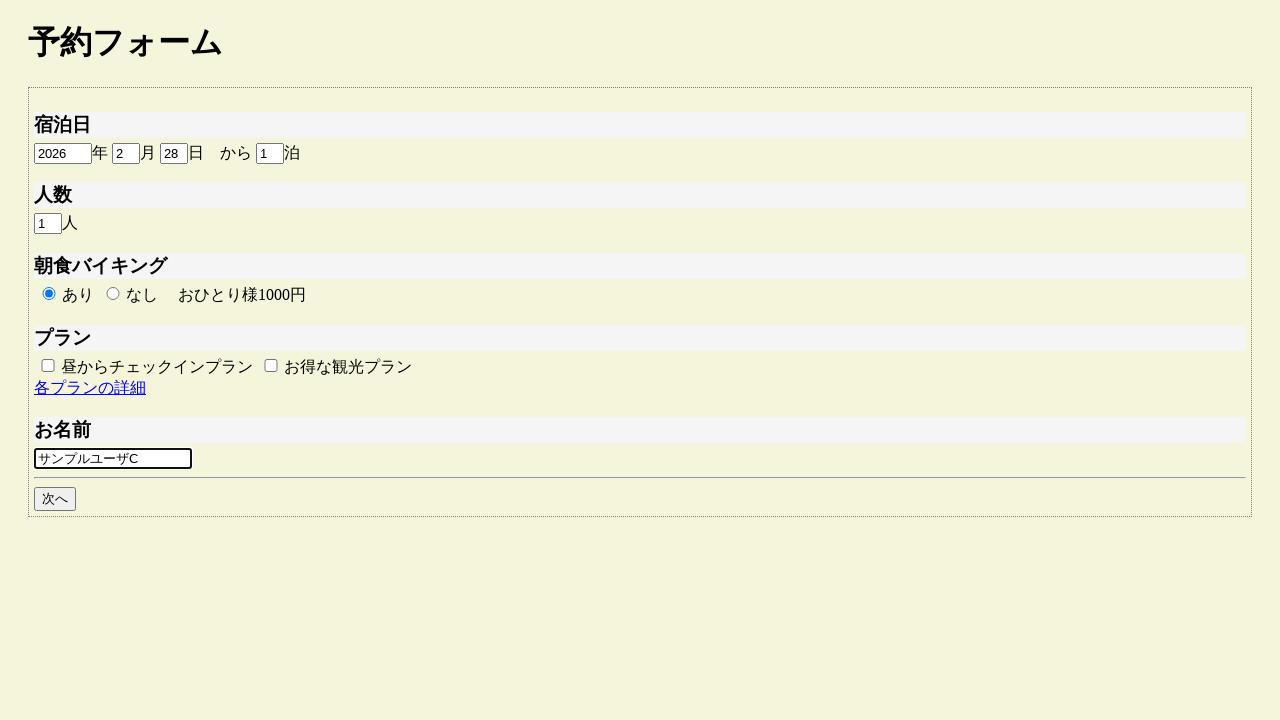

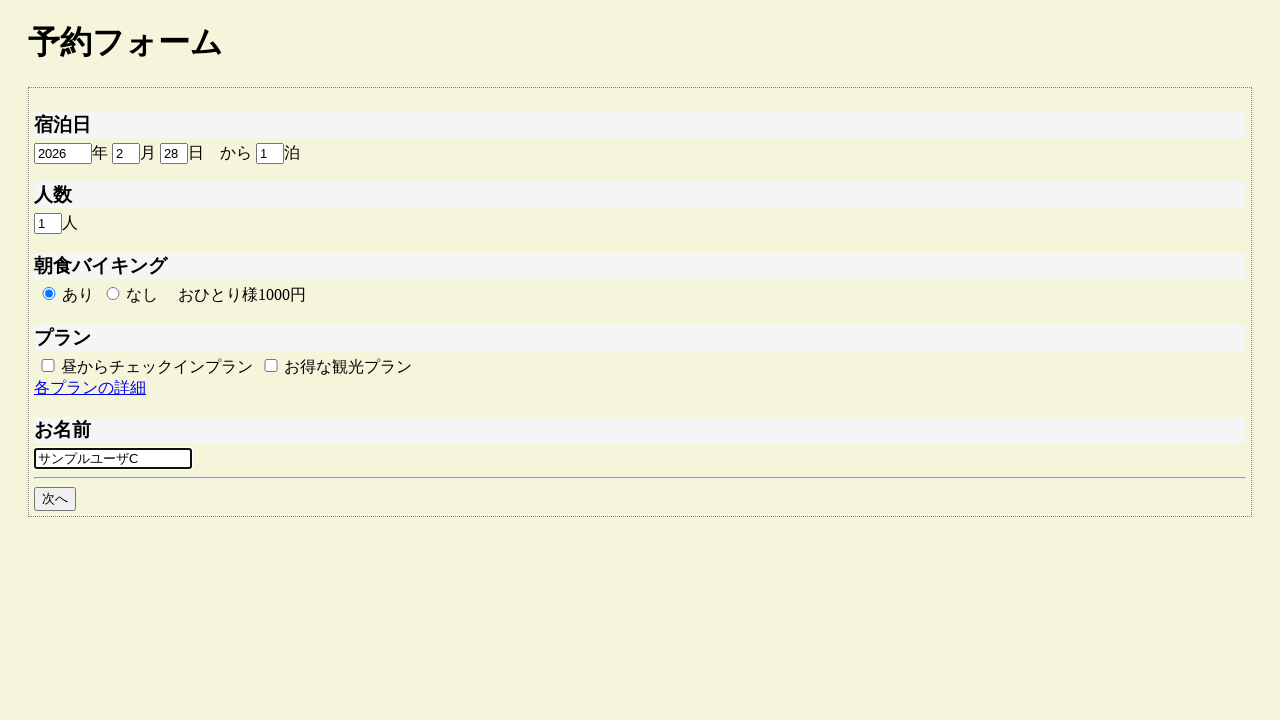